Tests a signup/contact form by filling in first name, last name, and email fields, then submitting the form.

Starting URL: https://secure-retreat-92358.herokuapp.com

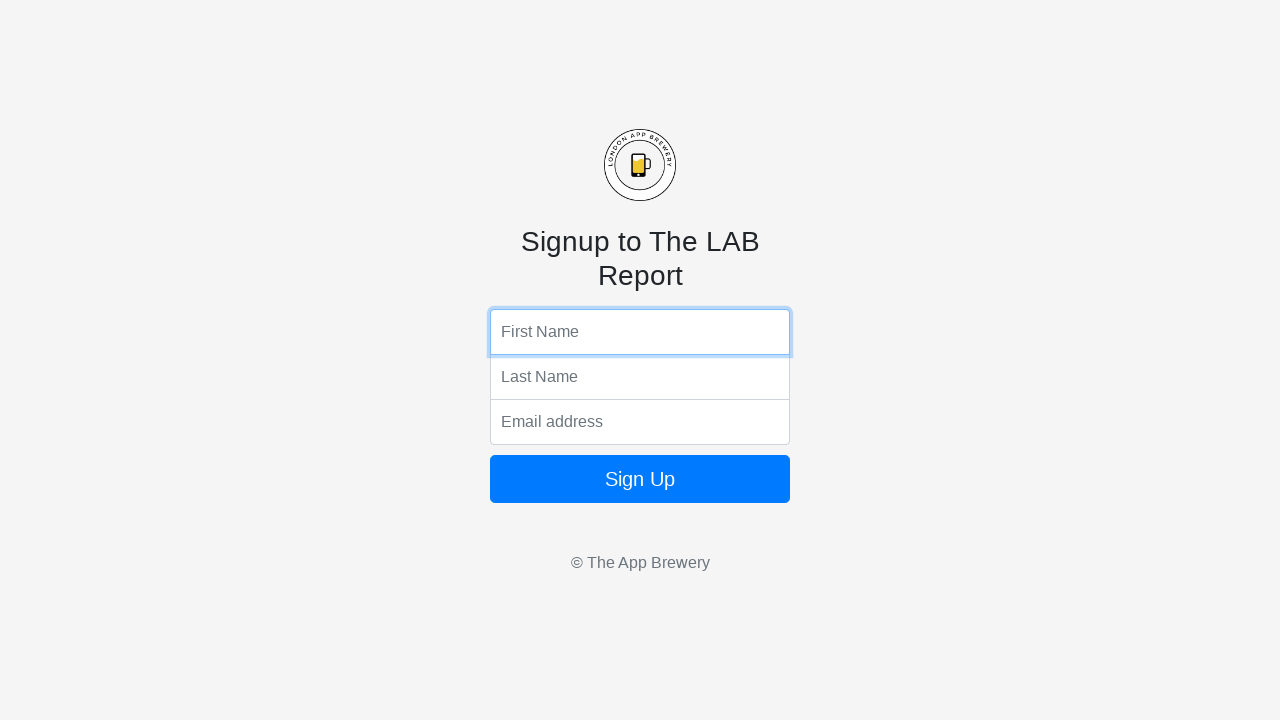

Filled first name field with 'Marcus' on .top
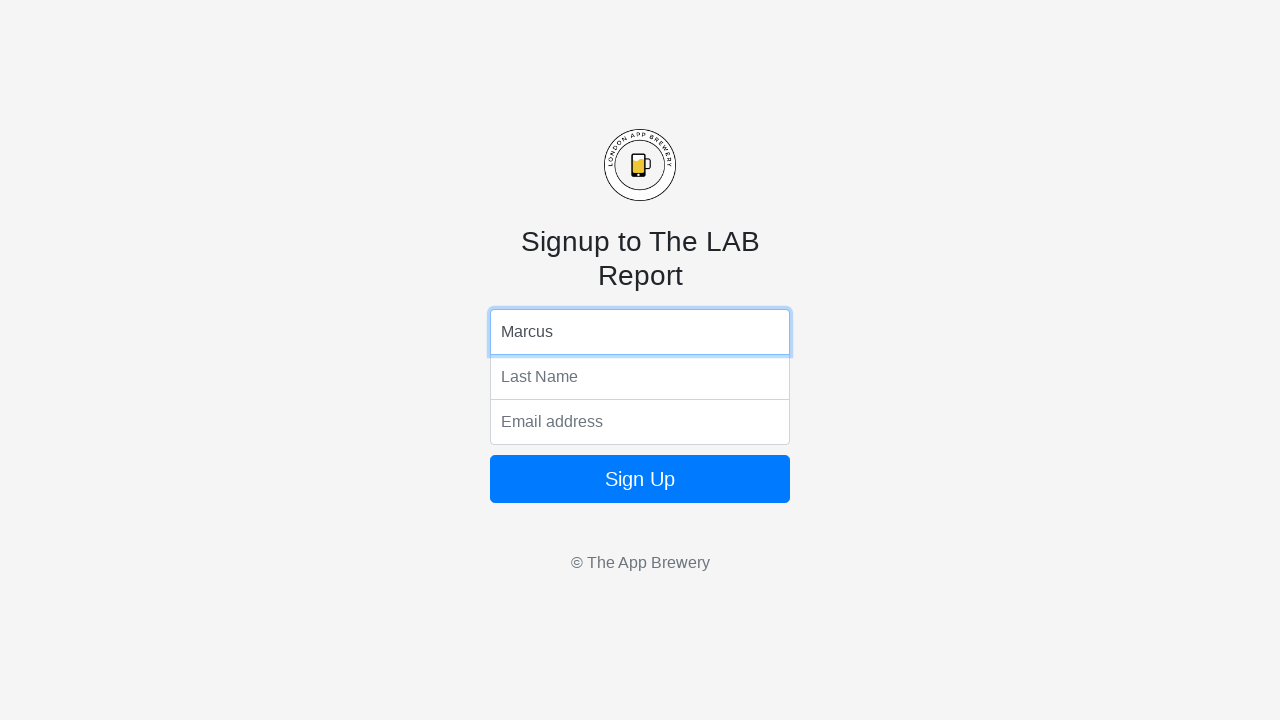

Filled last name field with 'Rodriguez' on .middle
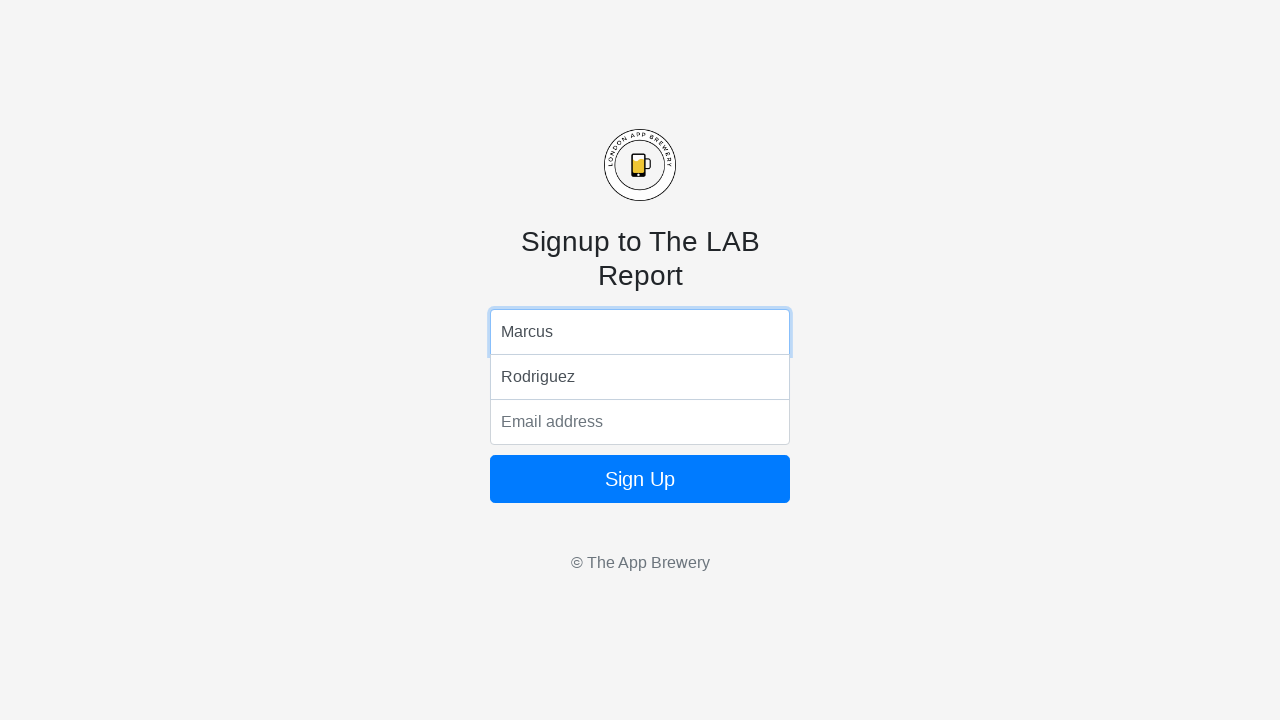

Filled email field with 'marcus.rodriguez87@example.com' on .bottom
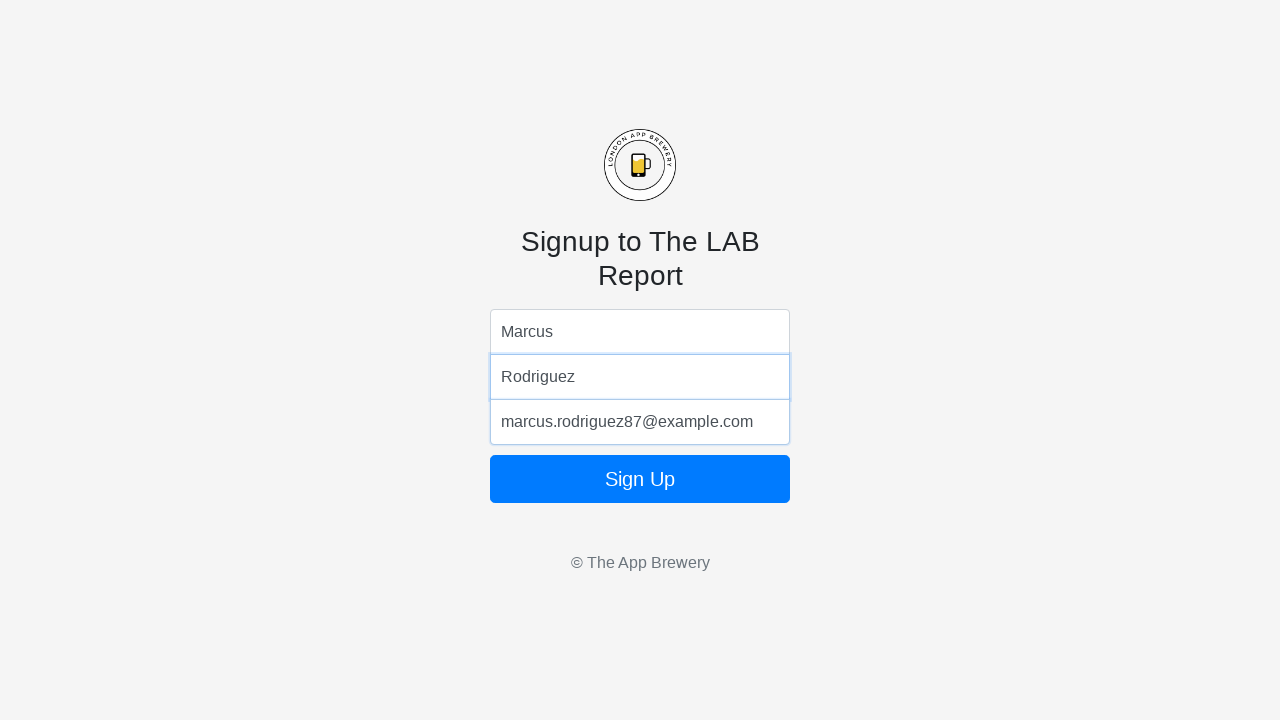

Clicked form submit button at (640, 479) on xpath=//html/body/form/button
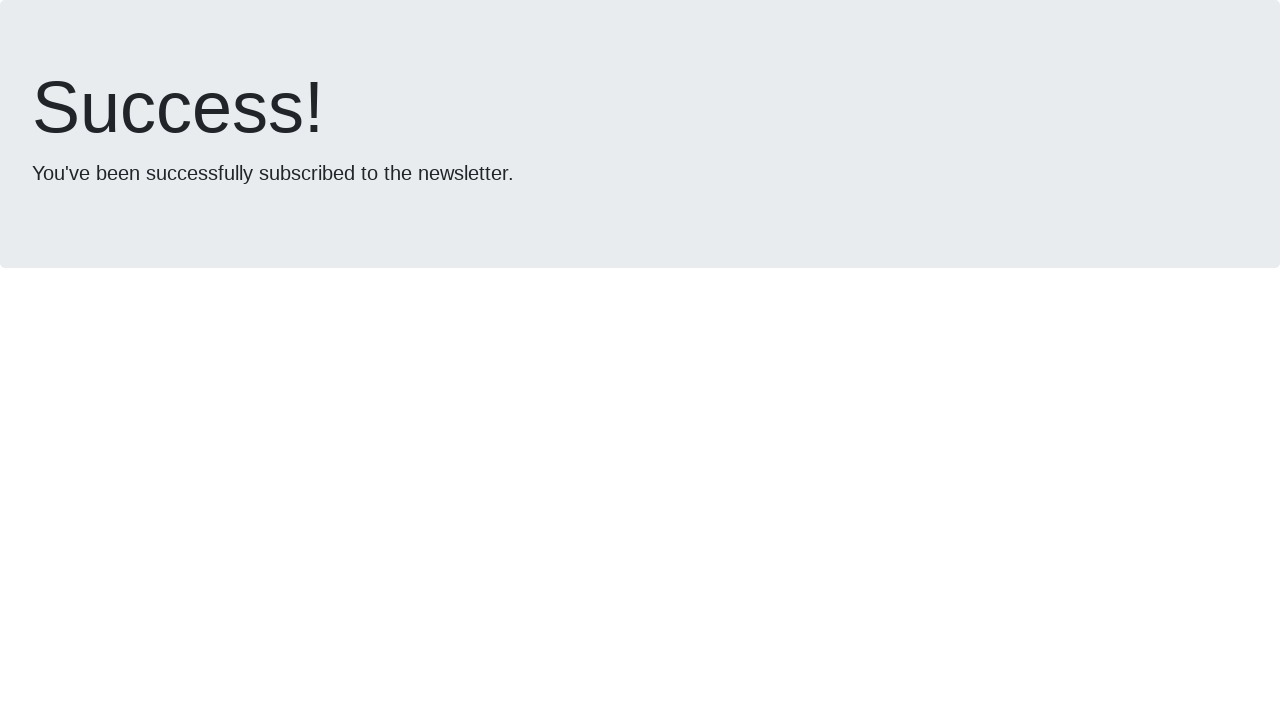

Form submission completed and page network activity idle
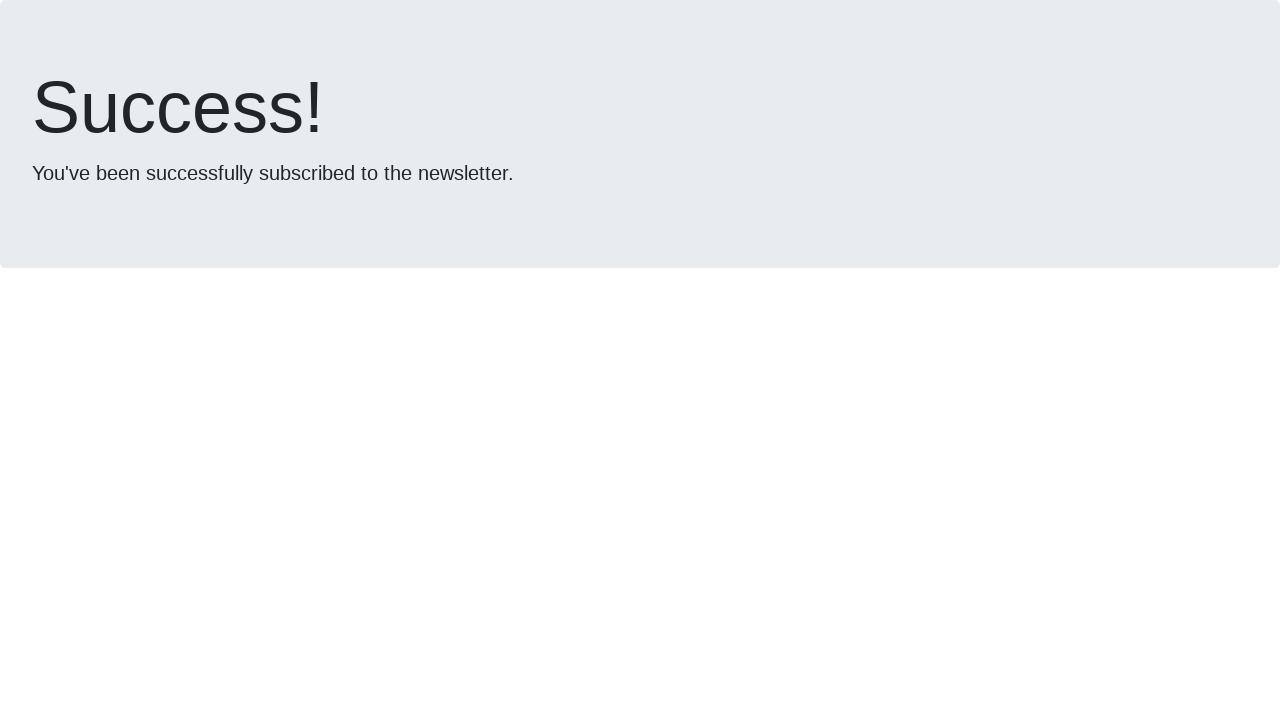

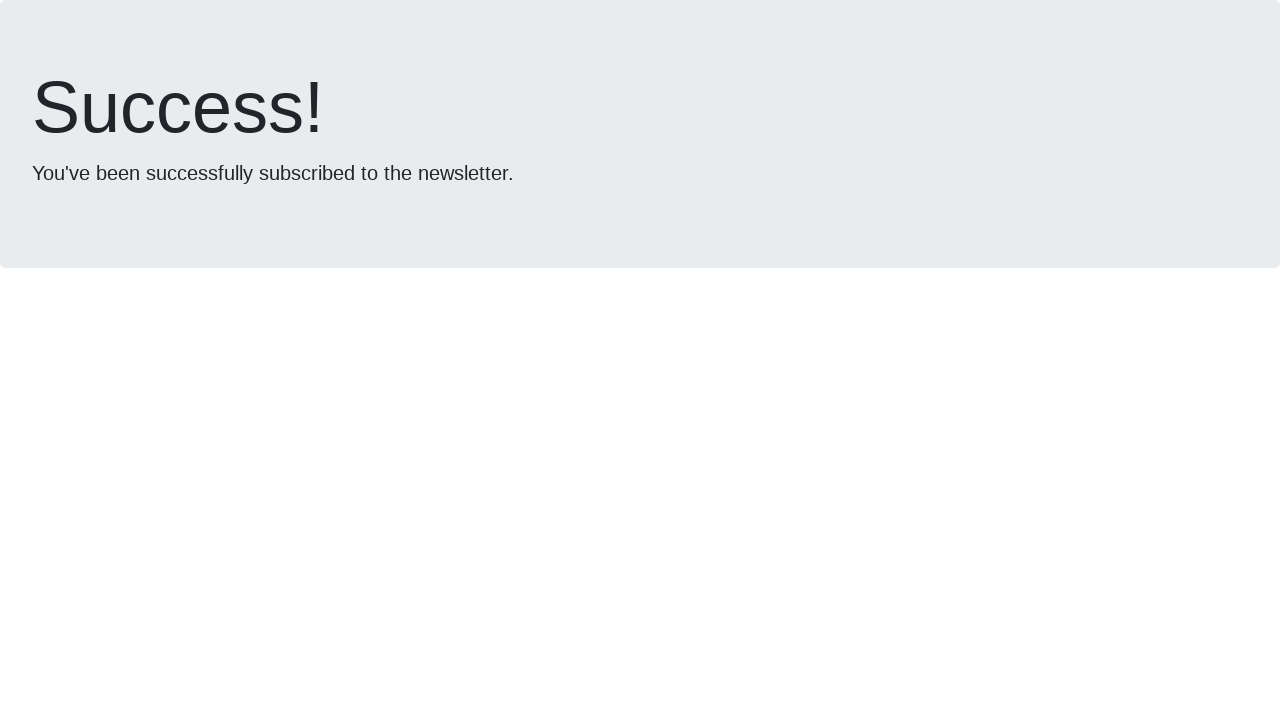